Tests that the counter displays the current number of todo items as items are added

Starting URL: https://demo.playwright.dev/todomvc

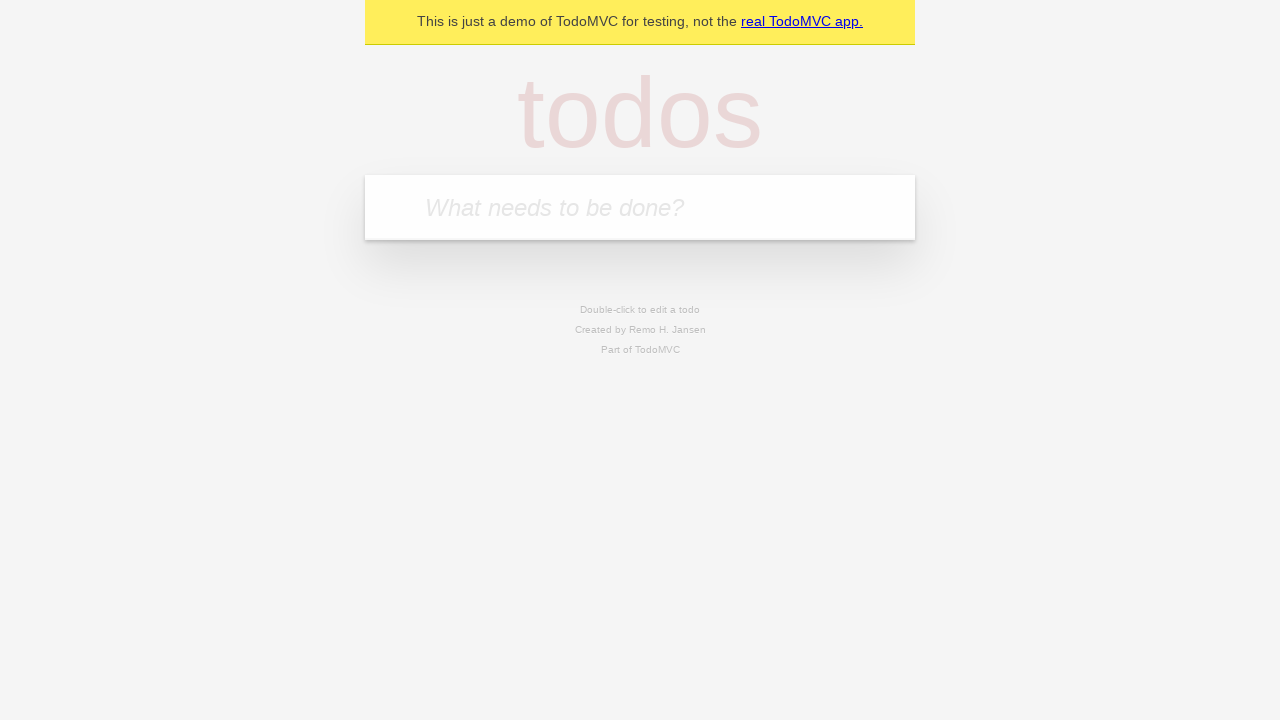

Located the todo input field
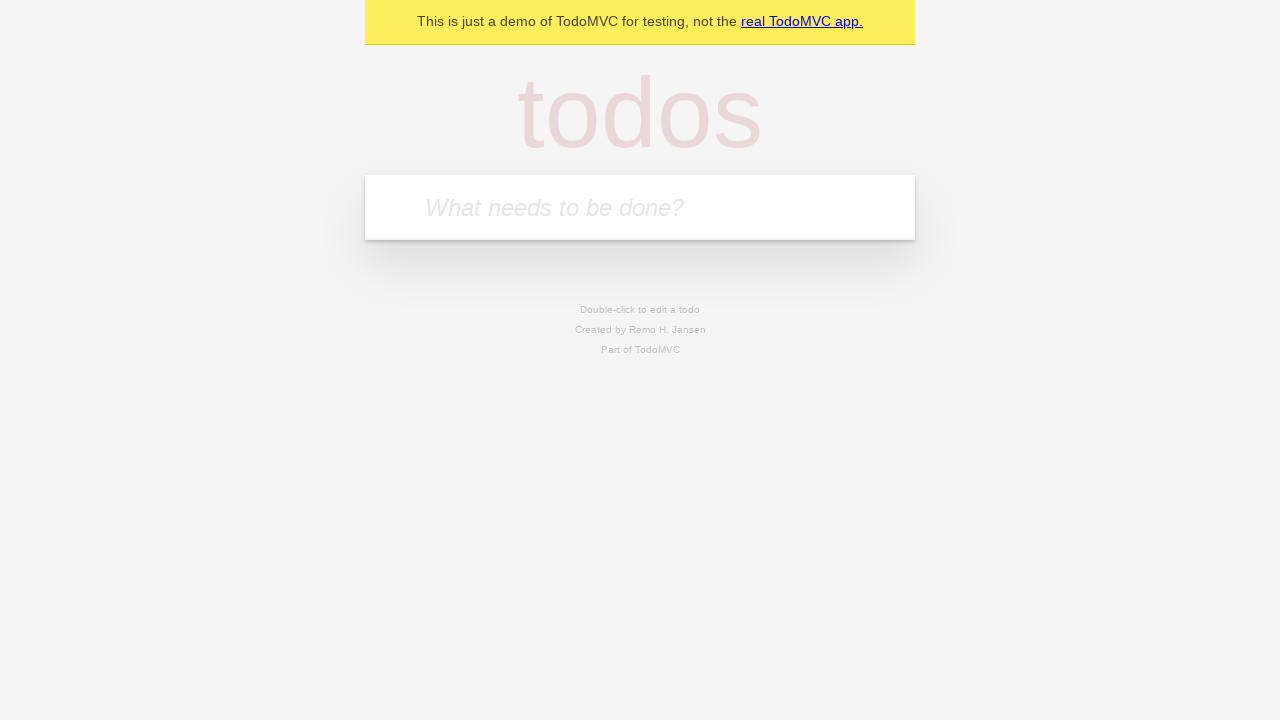

Filled todo input with 'buy some cheese' on internal:attr=[placeholder="What needs to be done?"i]
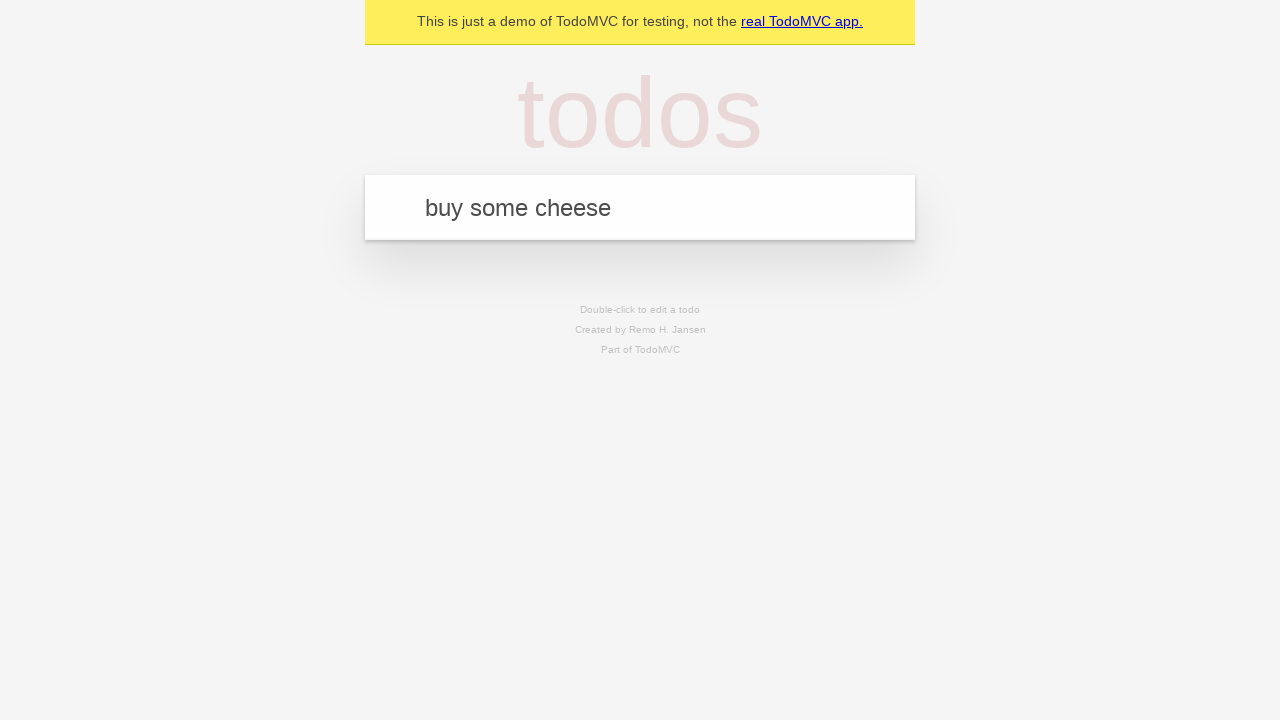

Pressed Enter to add first todo item on internal:attr=[placeholder="What needs to be done?"i]
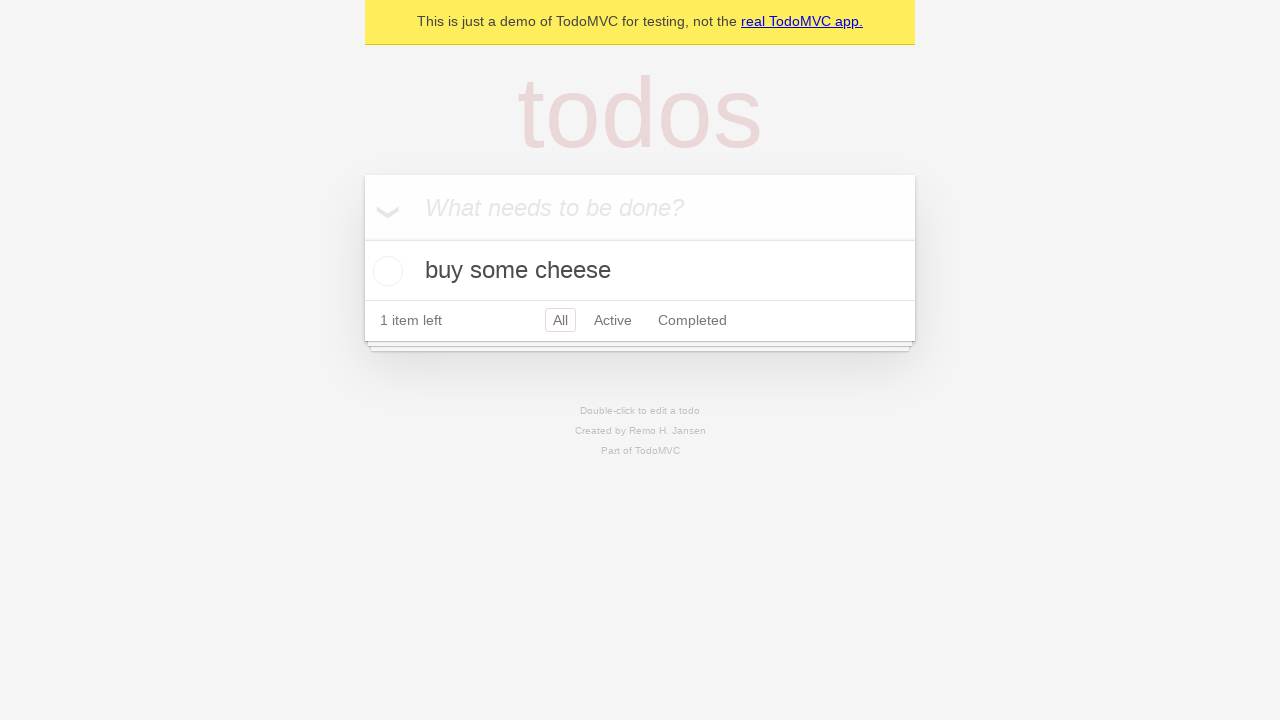

Todo counter element loaded and is visible
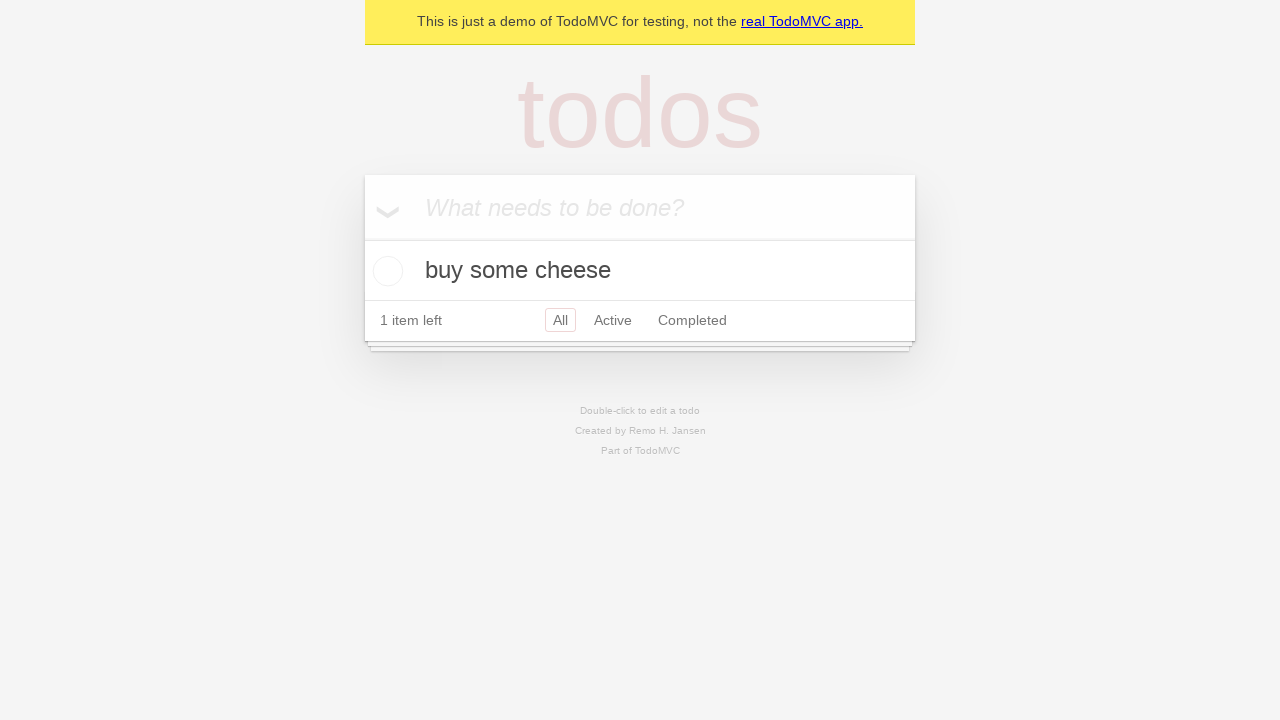

Filled todo input with 'feed the cat' on internal:attr=[placeholder="What needs to be done?"i]
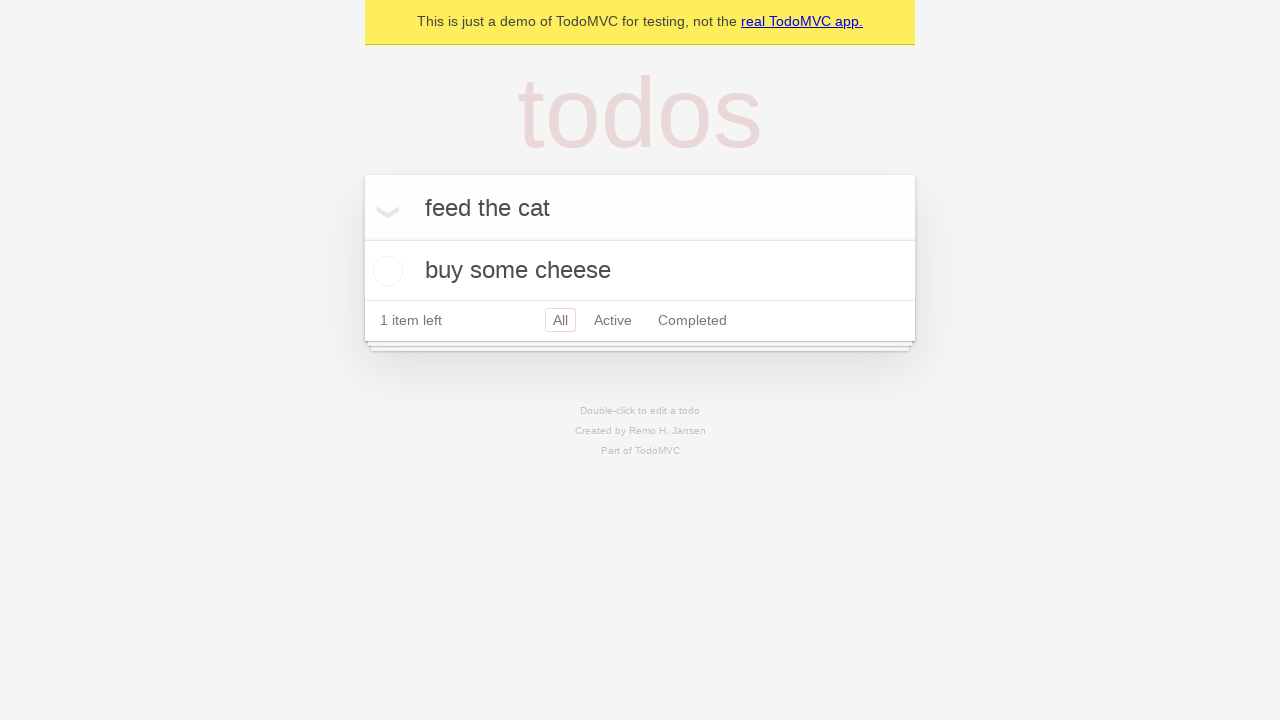

Pressed Enter to add second todo item on internal:attr=[placeholder="What needs to be done?"i]
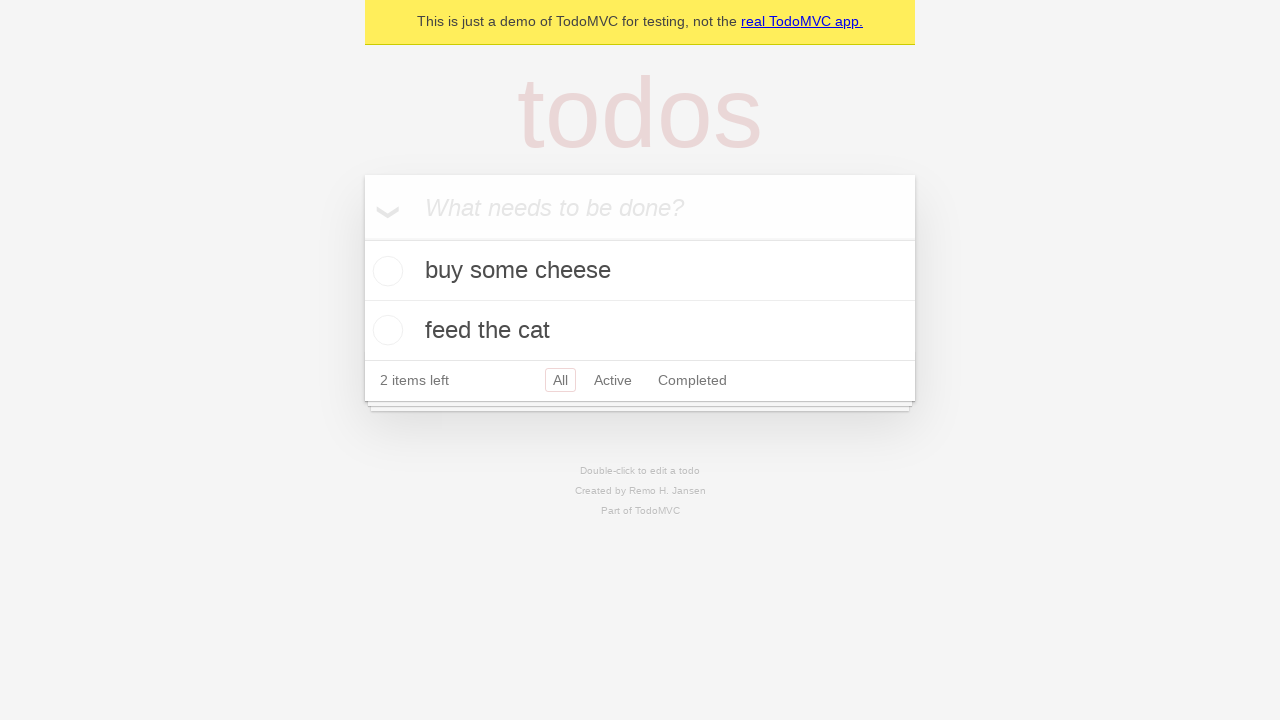

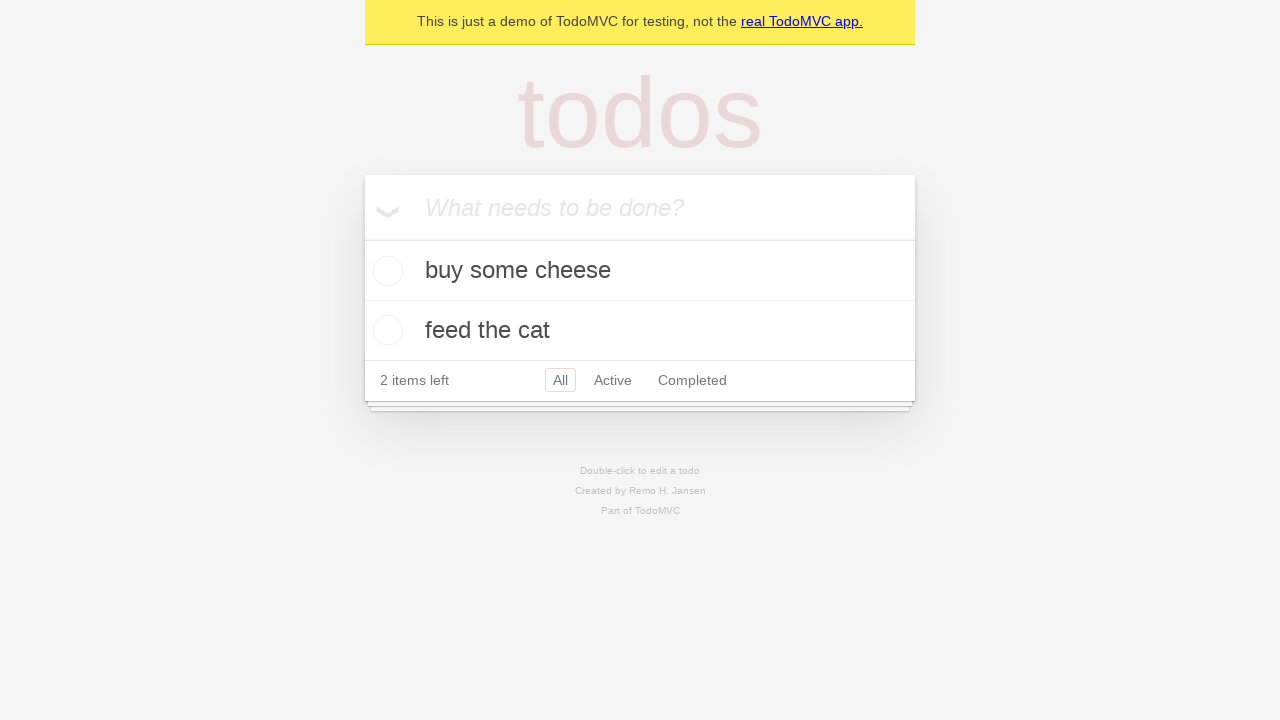